Tests opening a popup window by clicking a link on a demo website, then closing the browser window

Starting URL: http://omayo.blogspot.com/

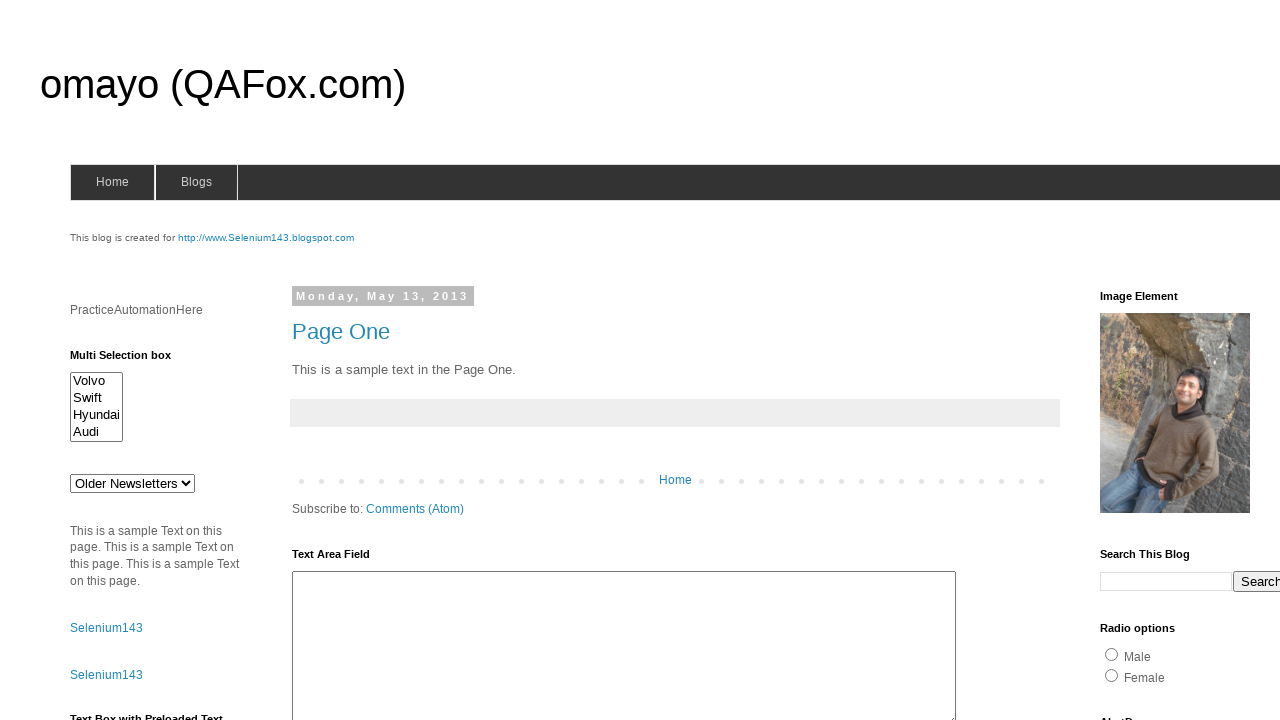

Clicked link to open a popup window at (132, 360) on text=Open a popup window
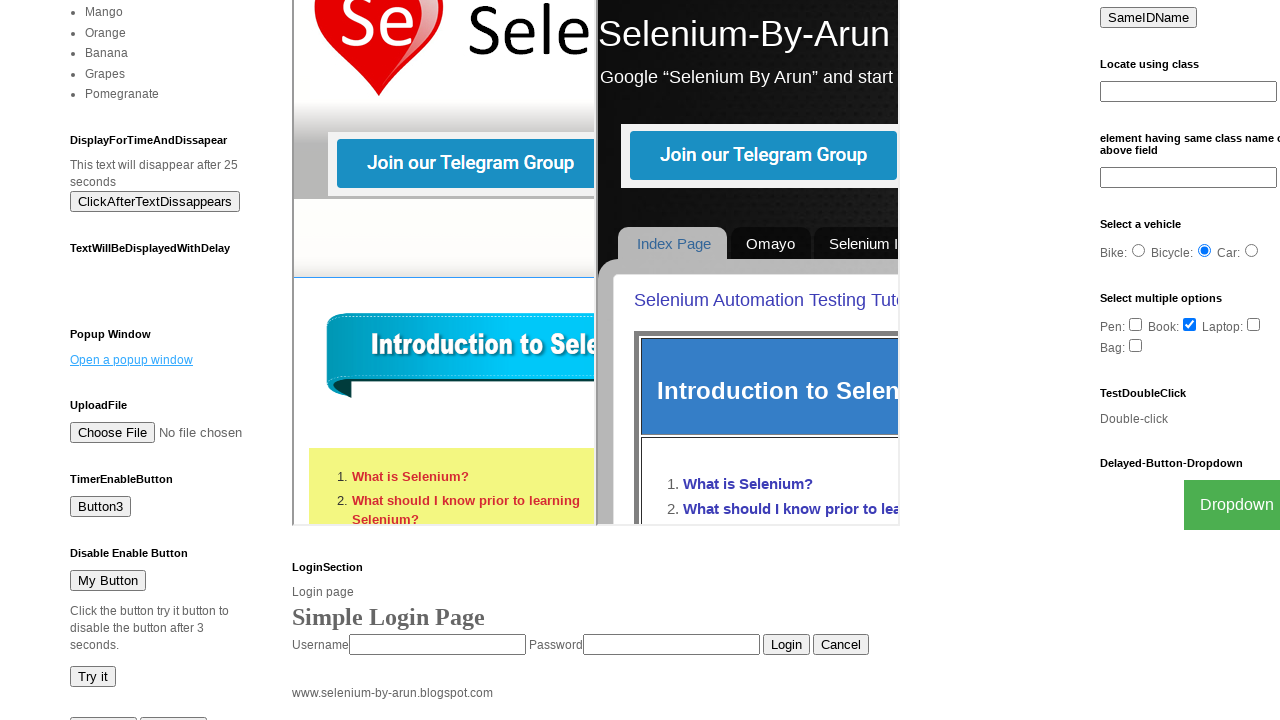

Waited 3 seconds for popup window to open
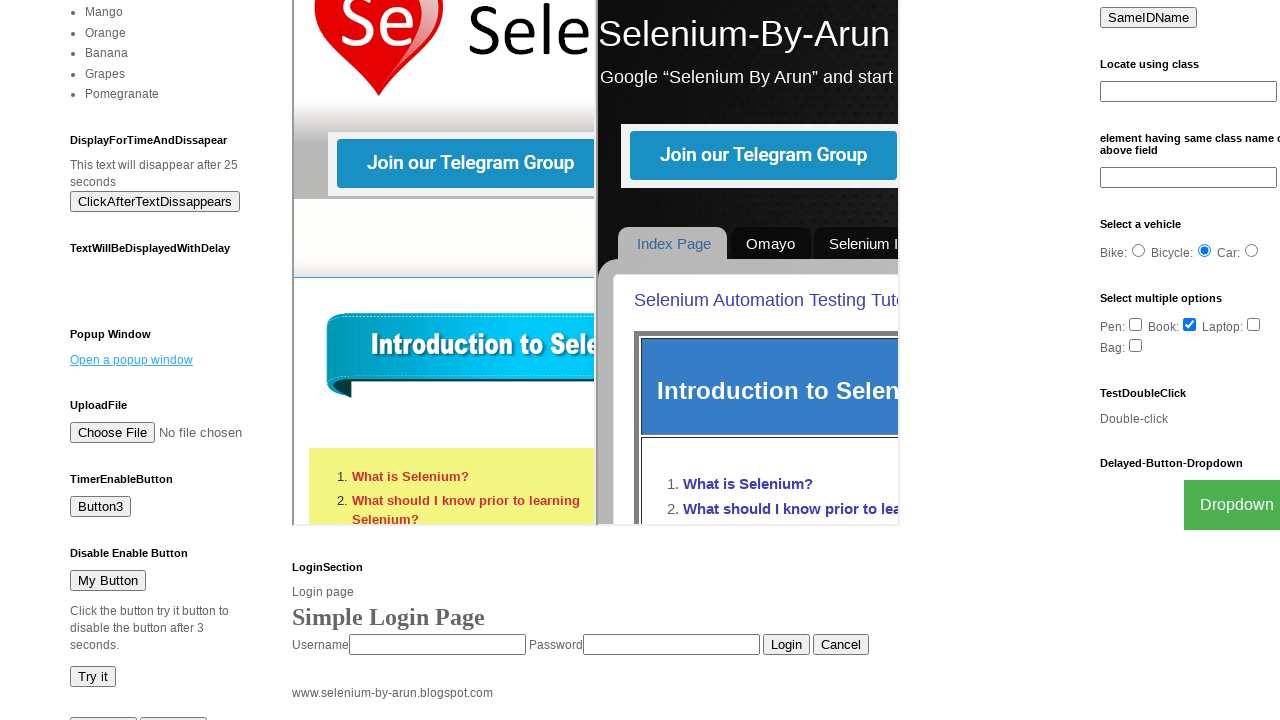

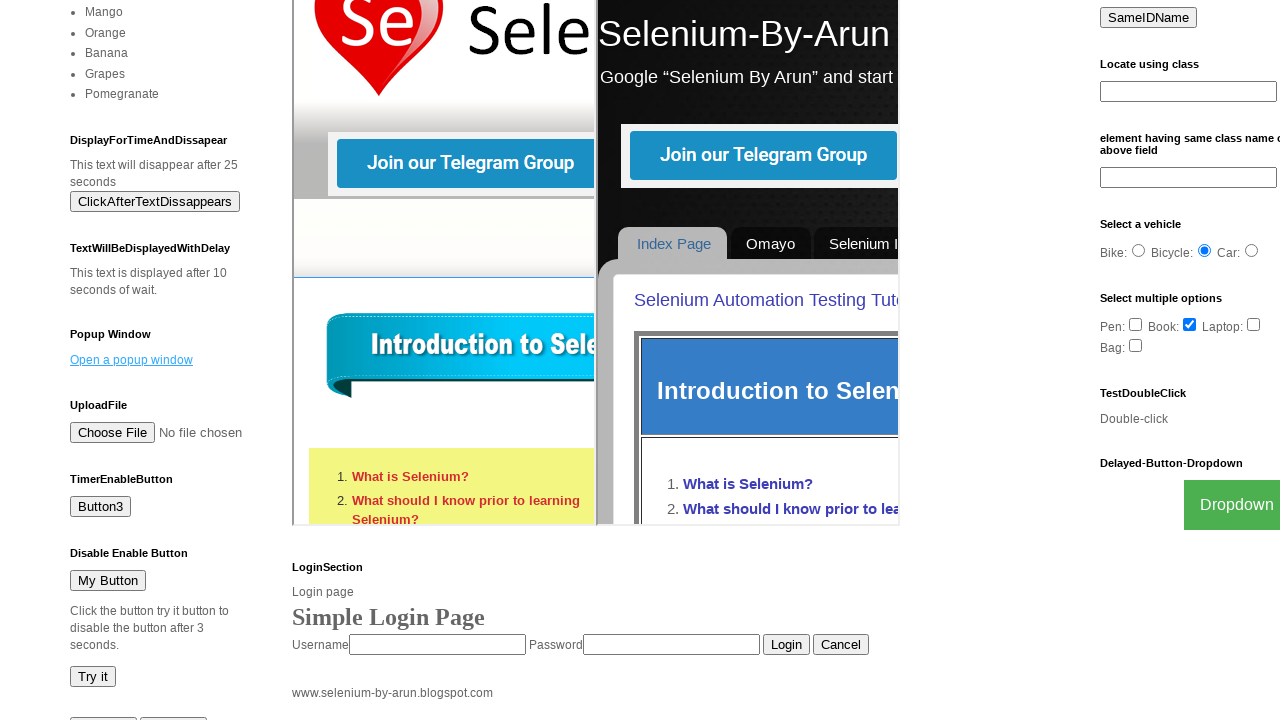